Tests the Contact Us form by filling in name, email, subject, and message fields, uploading a file, submitting the form, handling the alert confirmation, and verifying the success message is displayed.

Starting URL: https://automationexercise.com

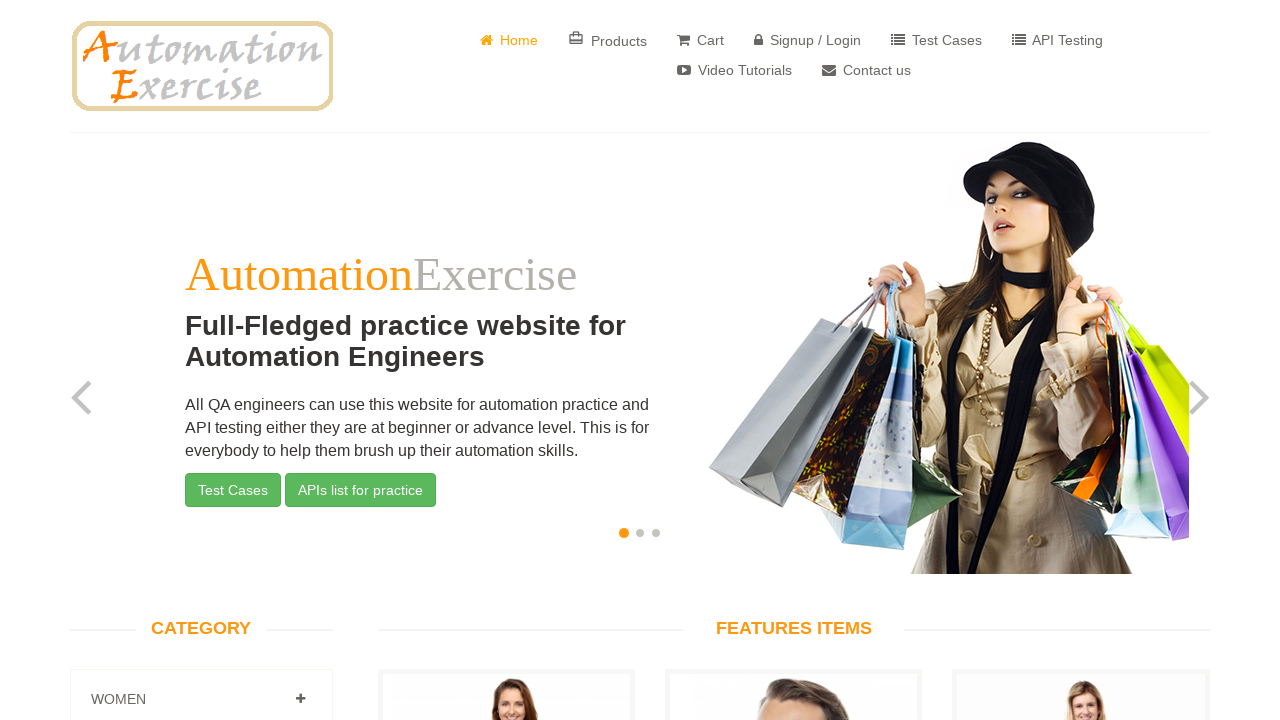

Verified home page title is 'Automation Exercise'
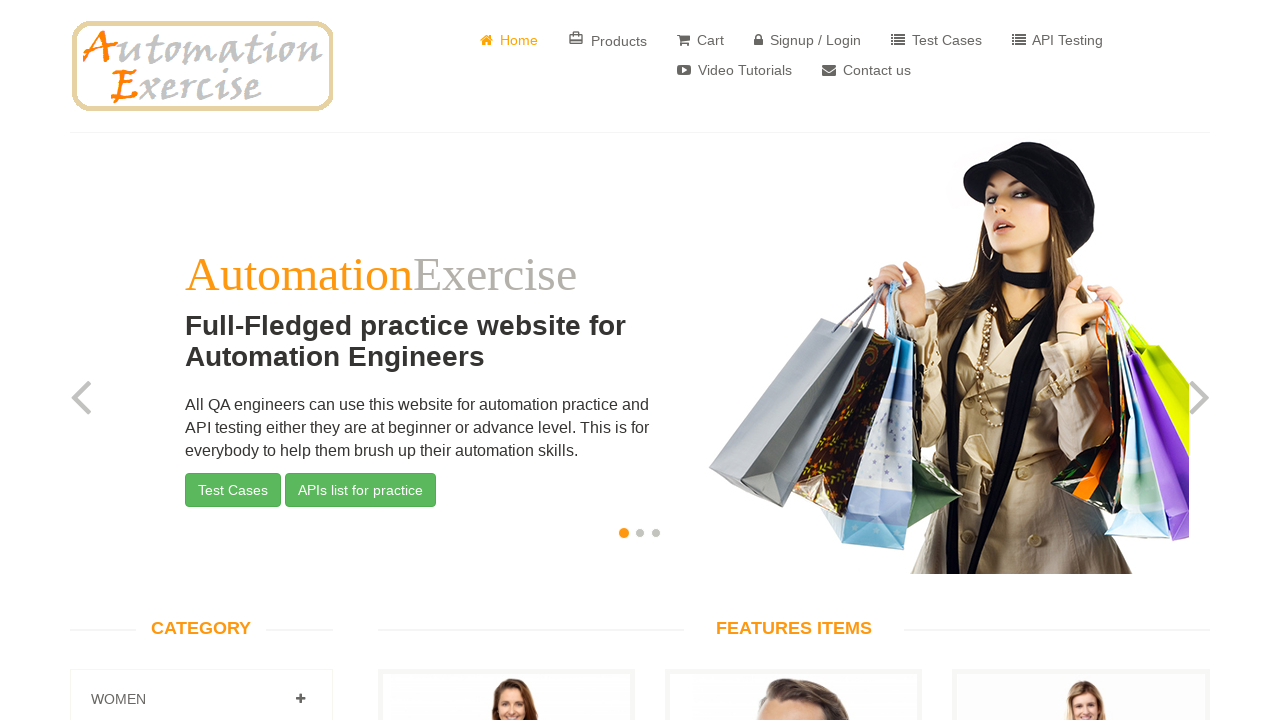

Clicked on 'Contact Us' button at (829, 70) on i.fa.fa-envelope
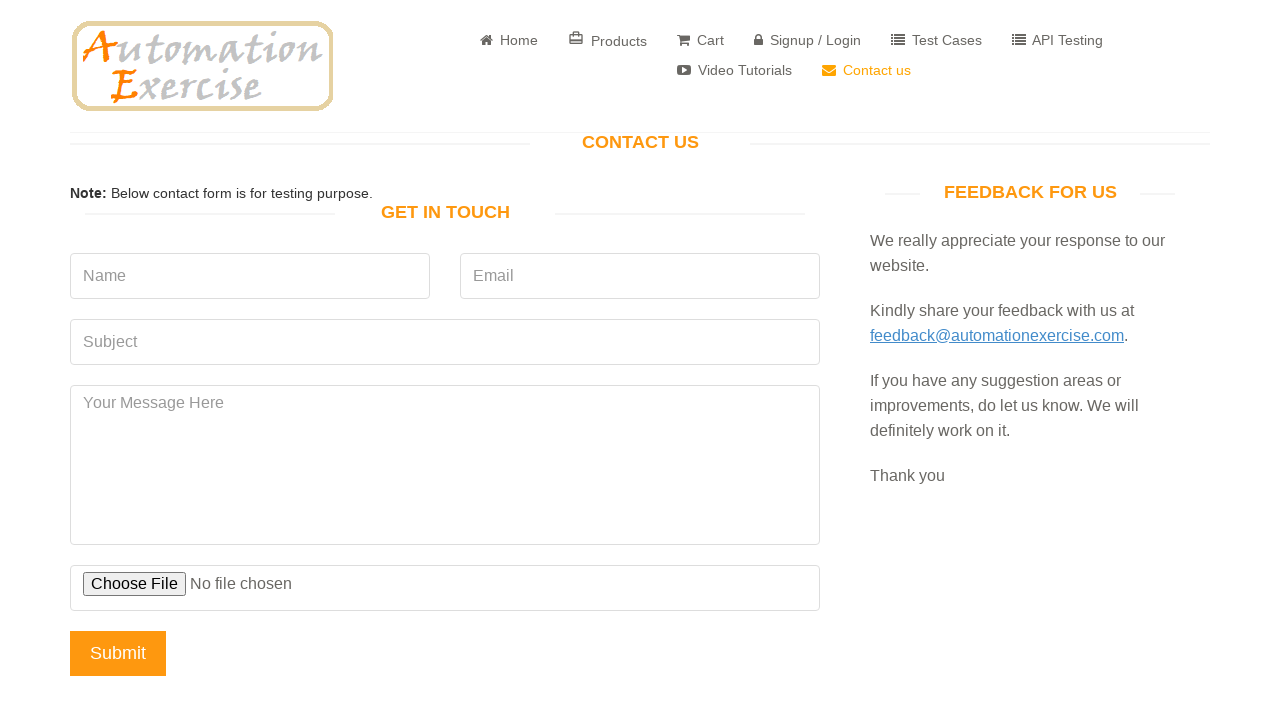

Filled name field with 'TestUser847' on input[name='name']
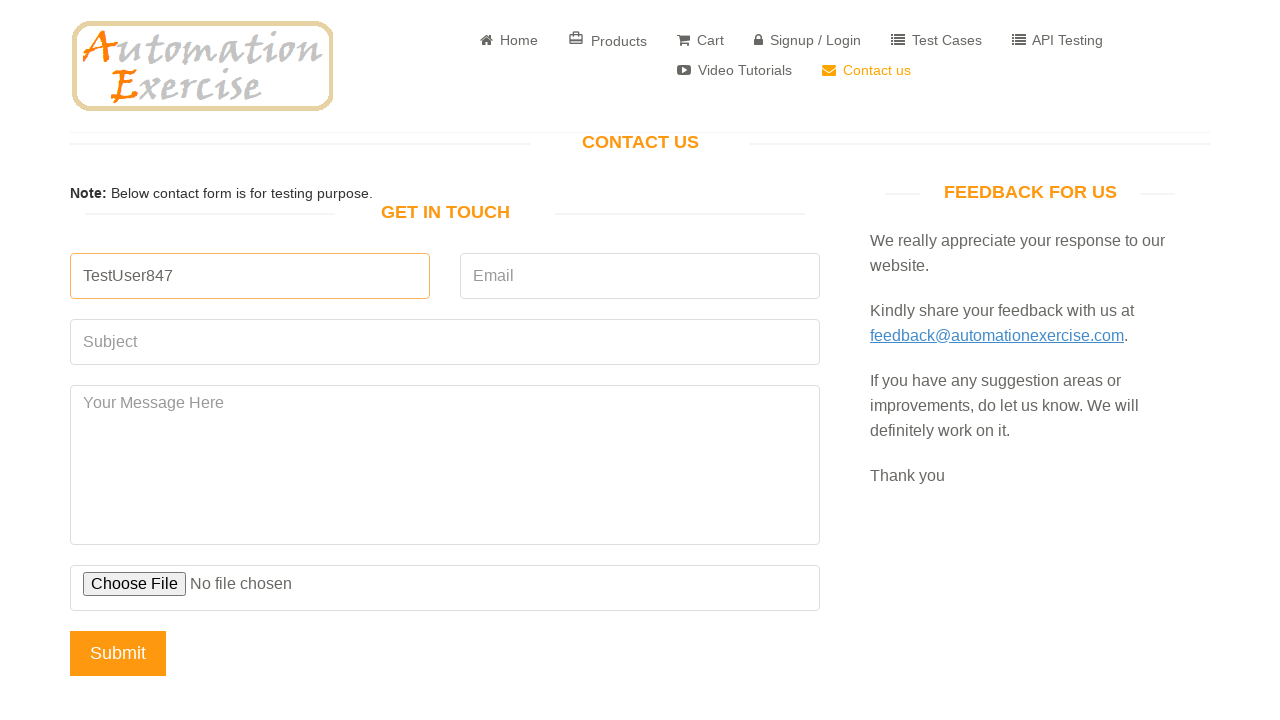

Filled email field with 'testcontact847@example.com' on input[name='email']
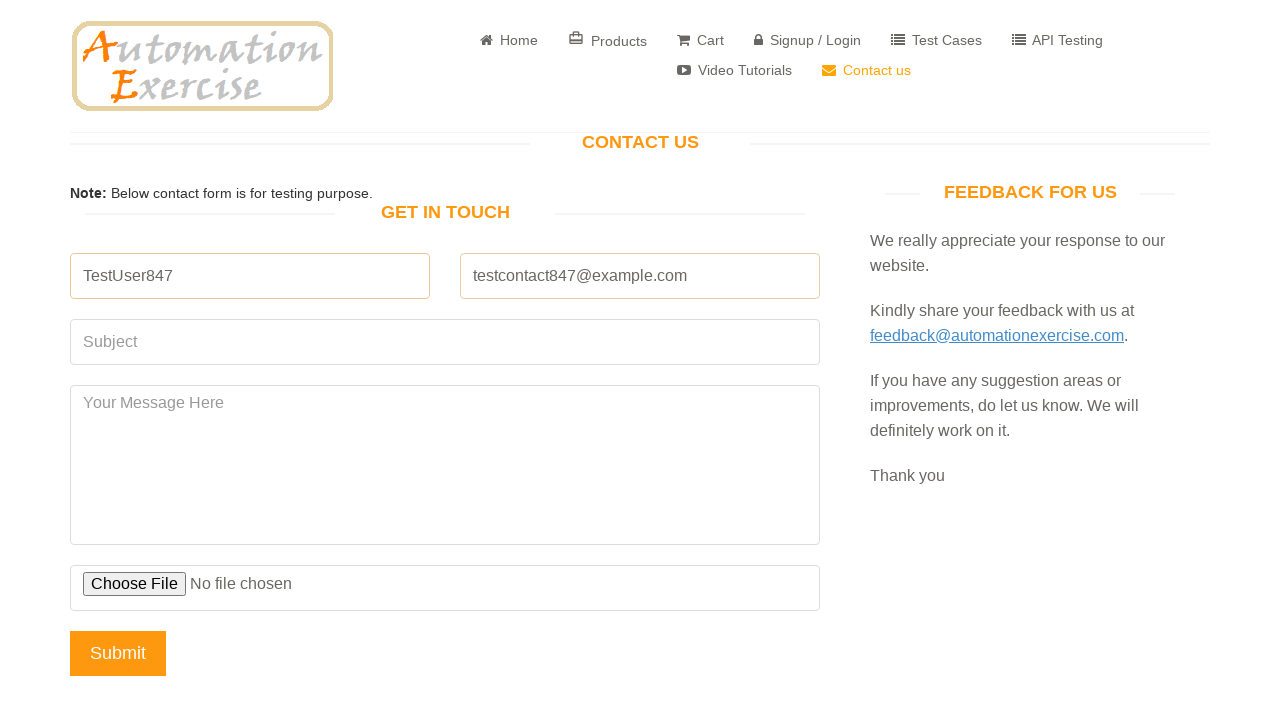

Filled subject field with 'Inquiry about product availability' on input[name='subject']
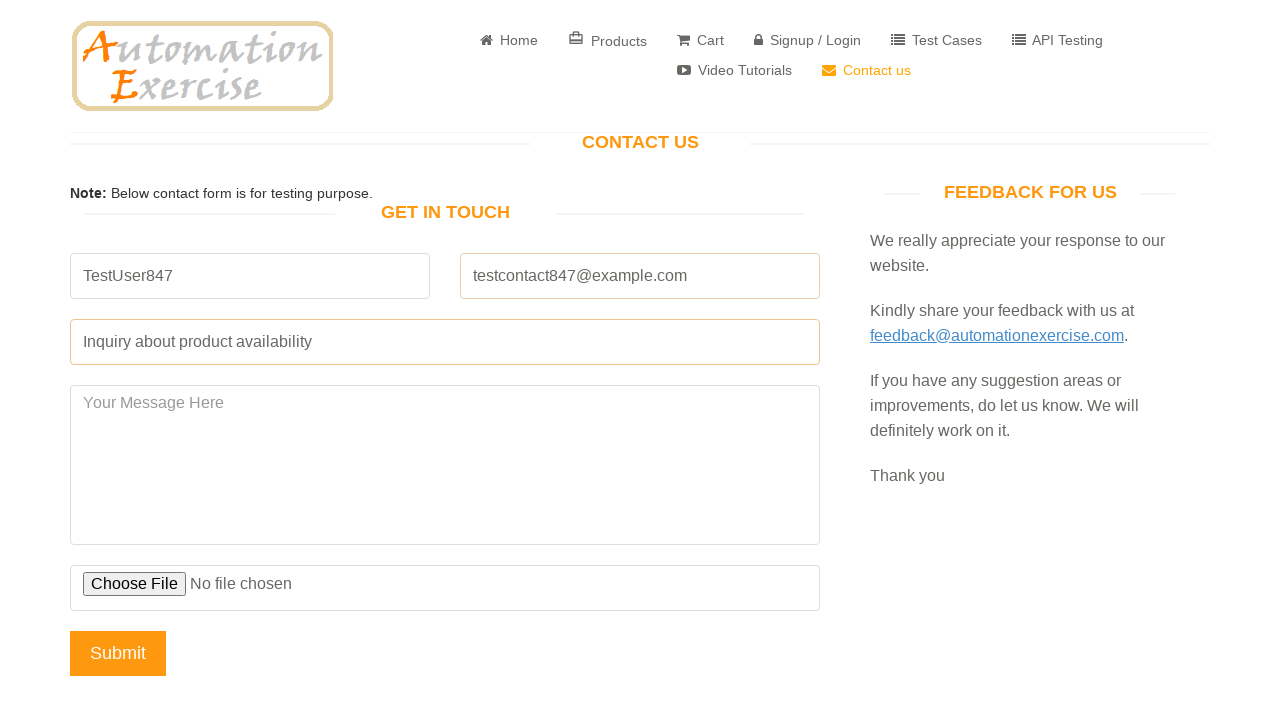

Filled message field with product inquiry text on textarea[name='message']
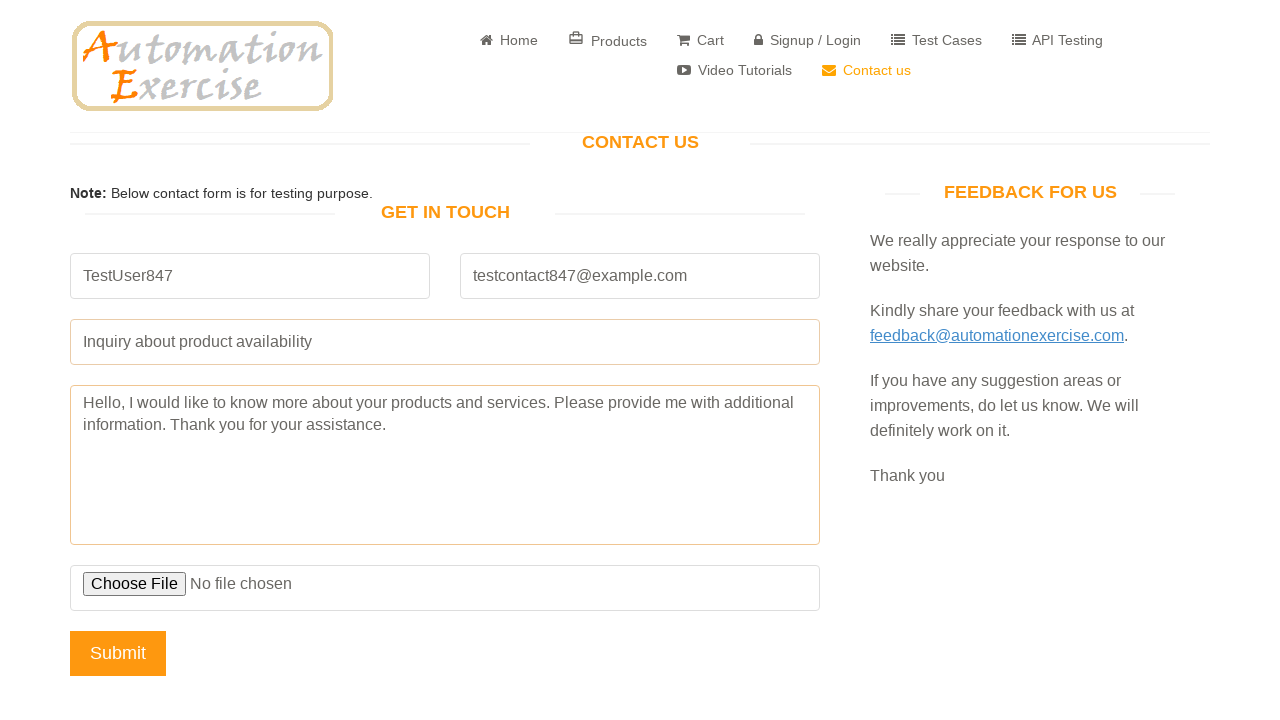

Created temporary test file for upload
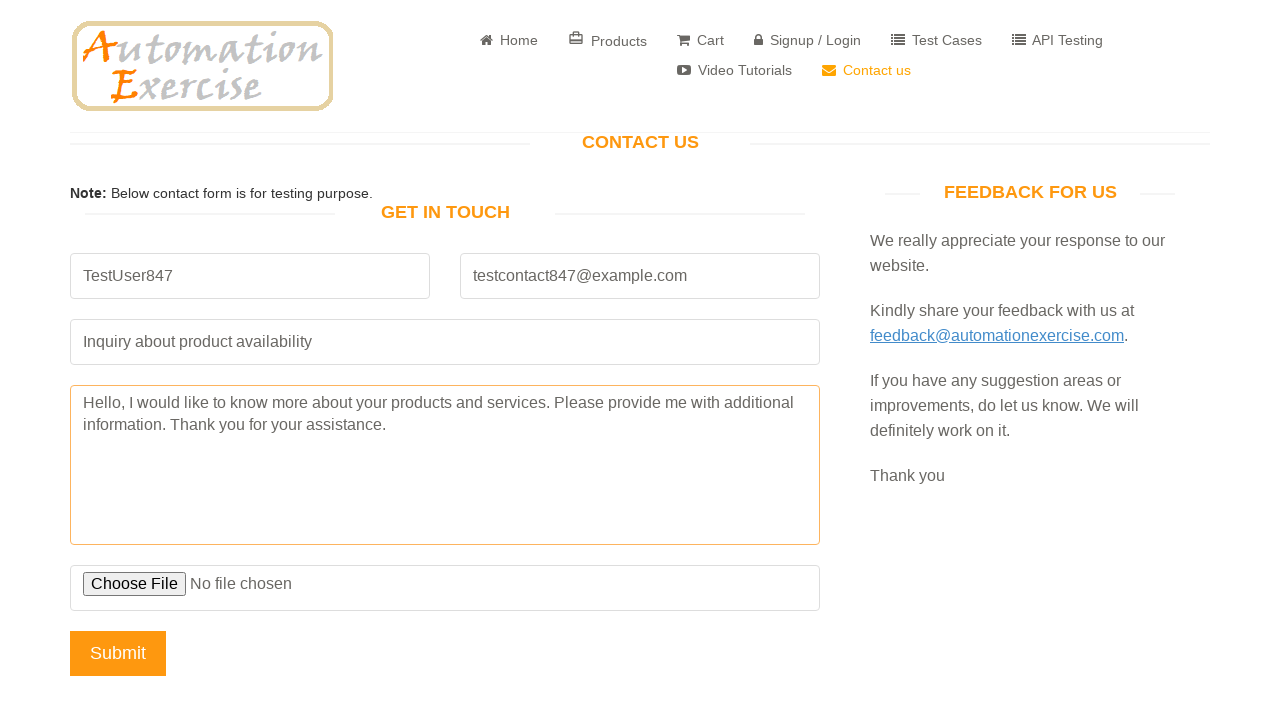

Uploaded test file to contact form
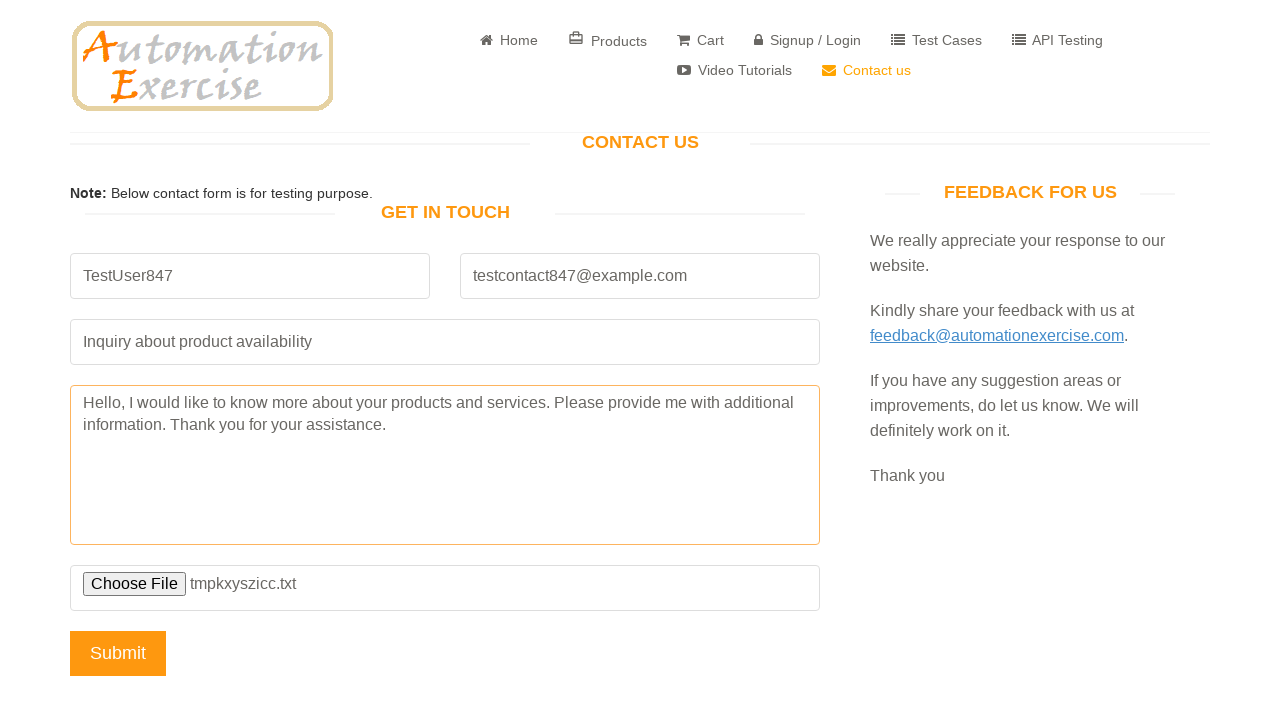

Set up alert dialog handler to accept confirmation
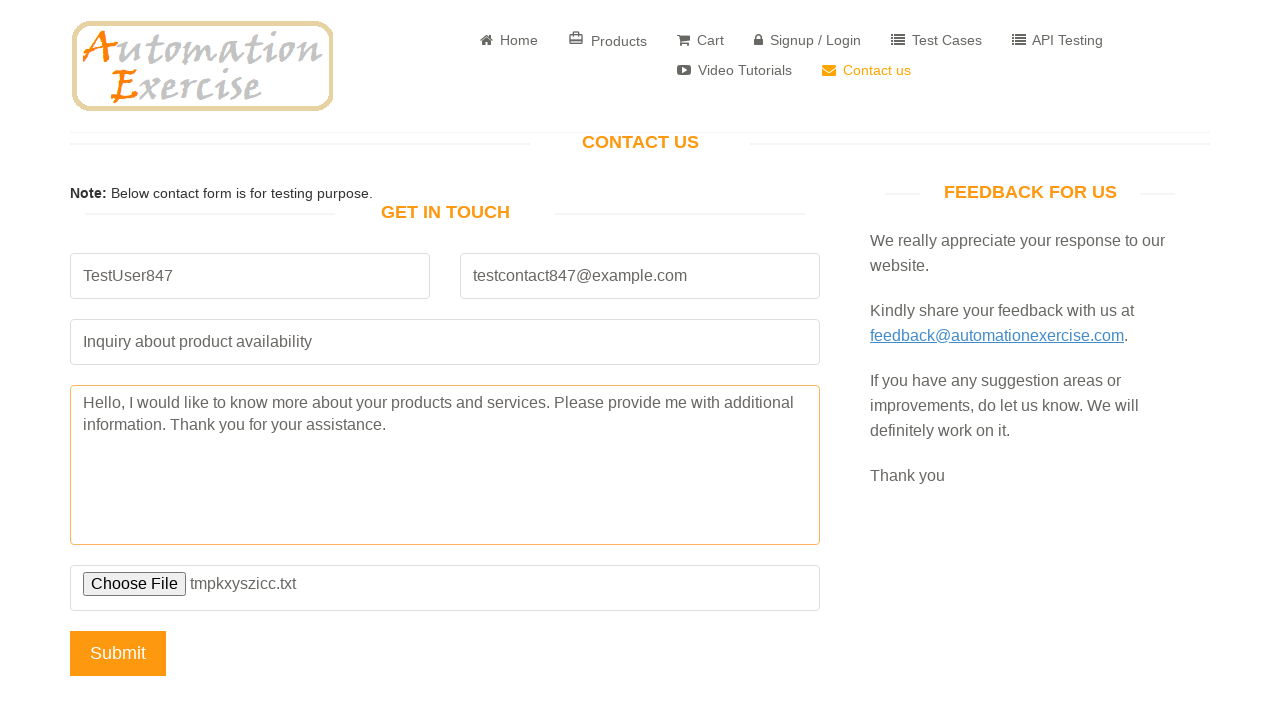

Clicked submit button to submit contact form at (118, 653) on input[name='submit']
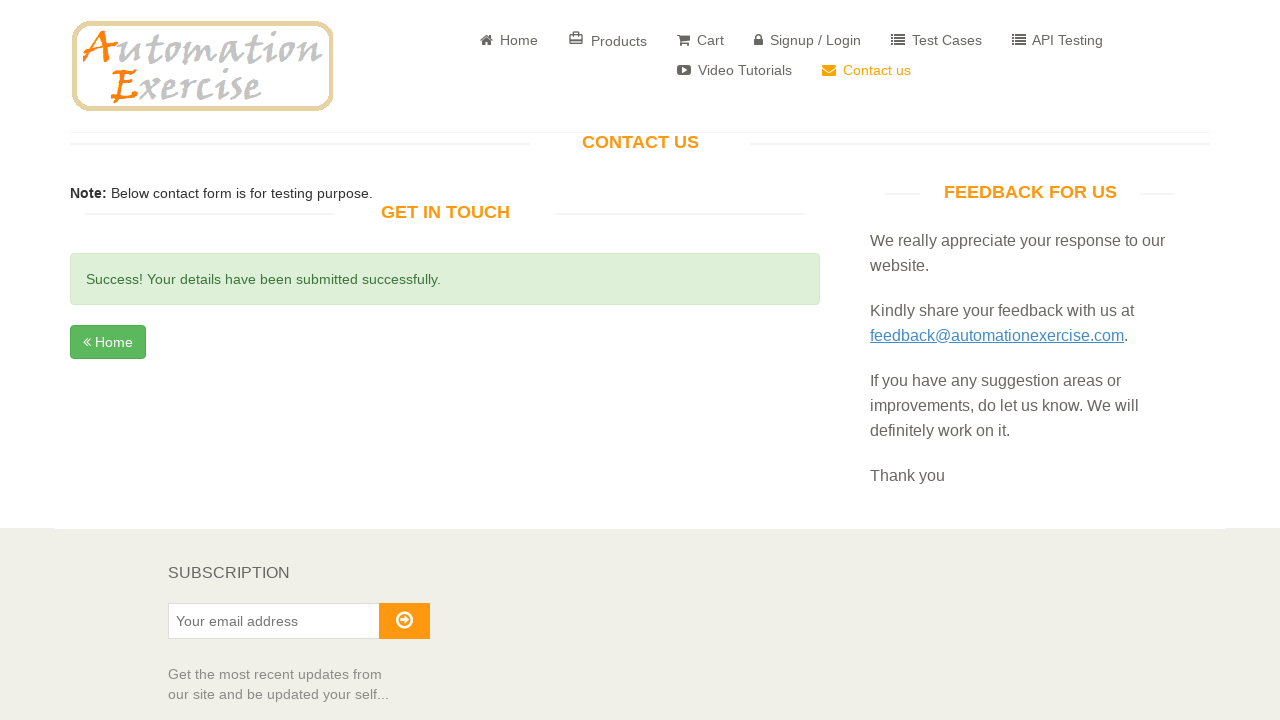

Success message appeared on the page
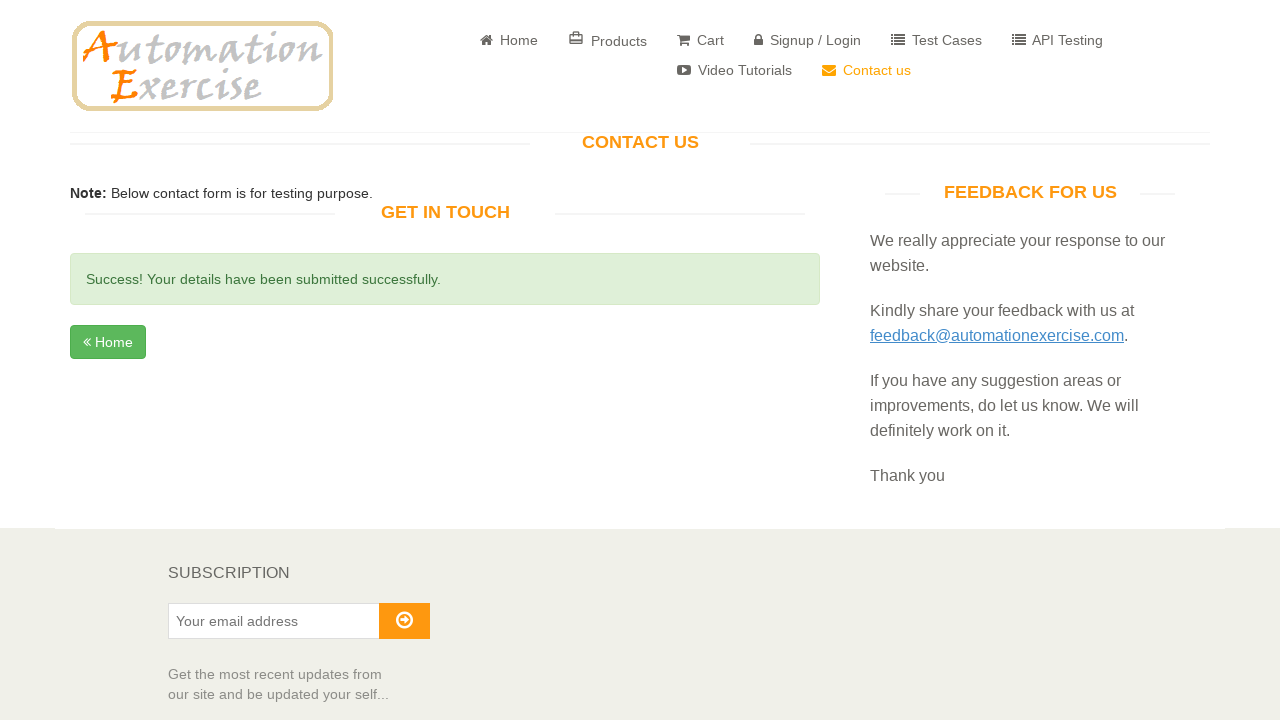

Verified success message text: 'Success! Your details have been submitted successfully.'
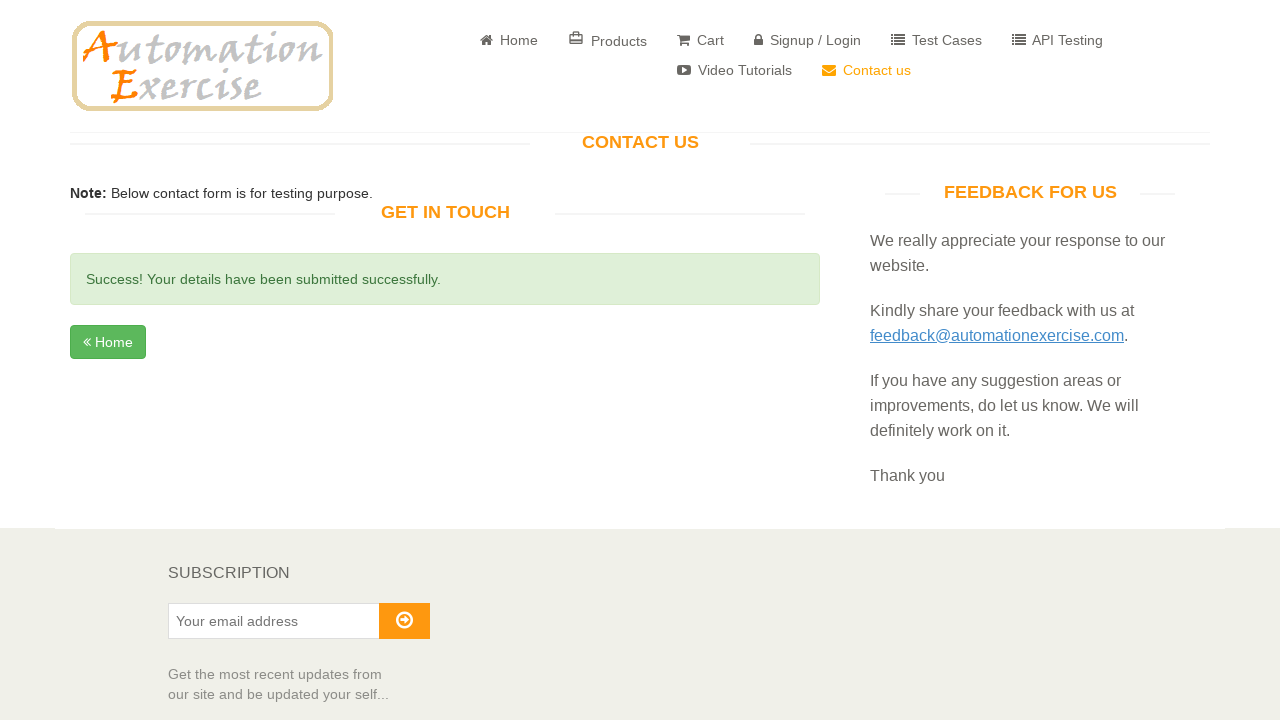

Clicked Home button to return to home page at (486, 40) on i.fa.fa-home
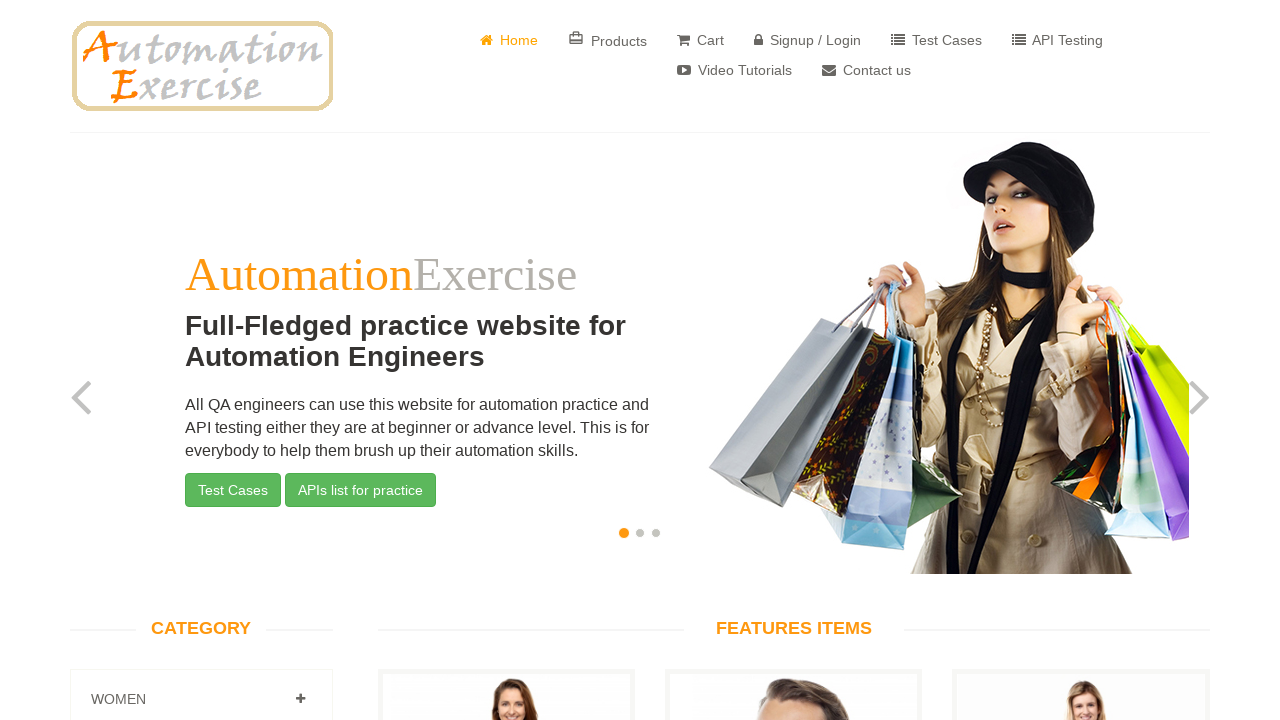

Cleaned up temporary test file
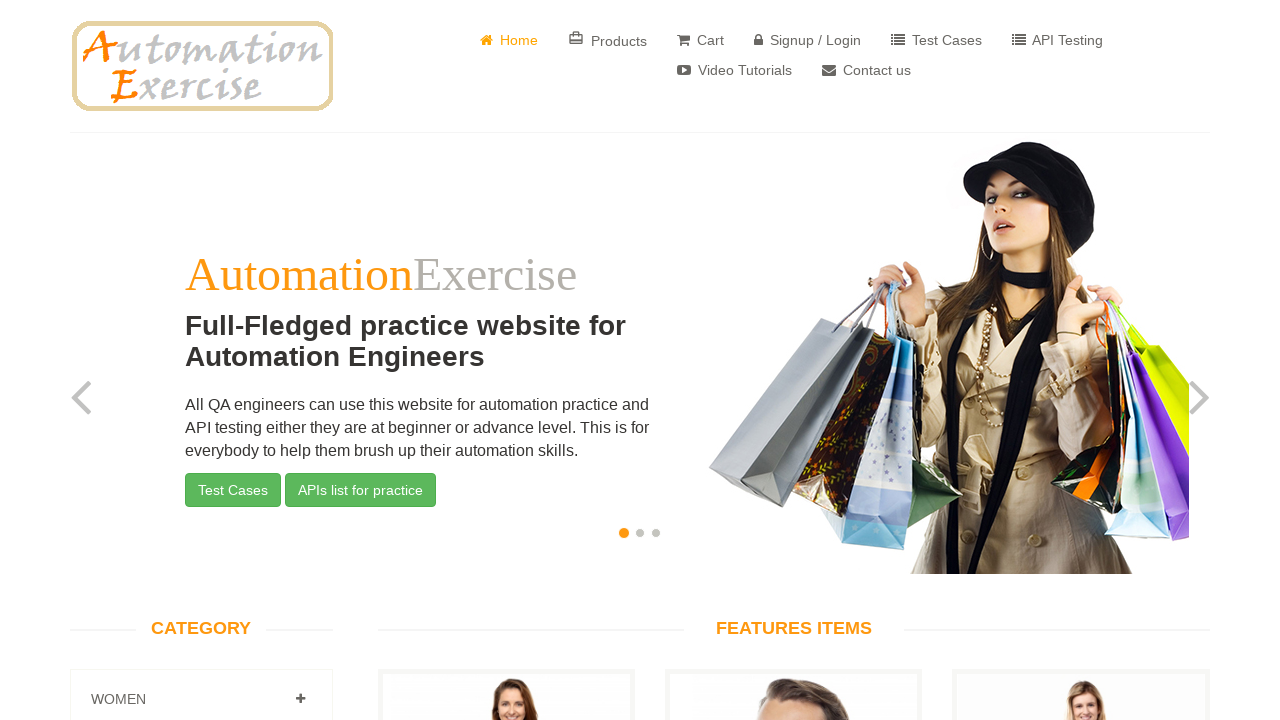

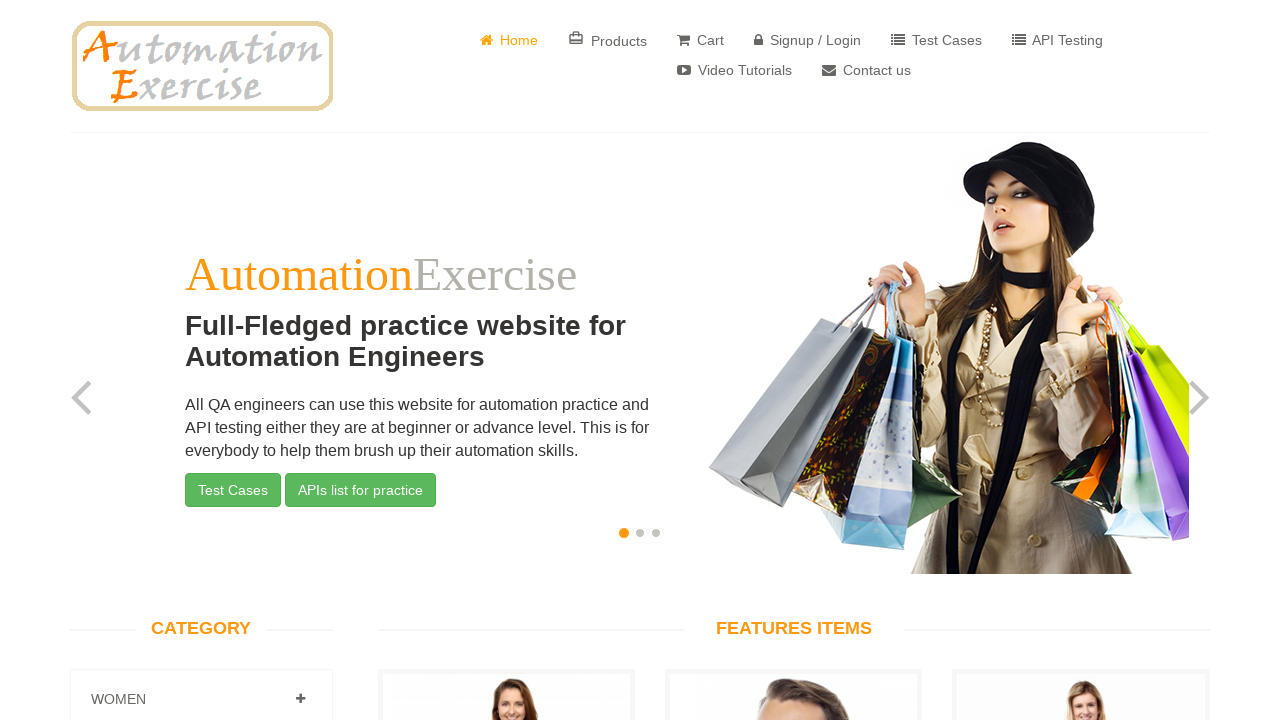